Tests a math challenge form by extracting a value from an element's attribute, calculating the result using a logarithmic formula, filling in the answer, checking required checkboxes, and submitting the form.

Starting URL: http://suninjuly.github.io/get_attribute.html

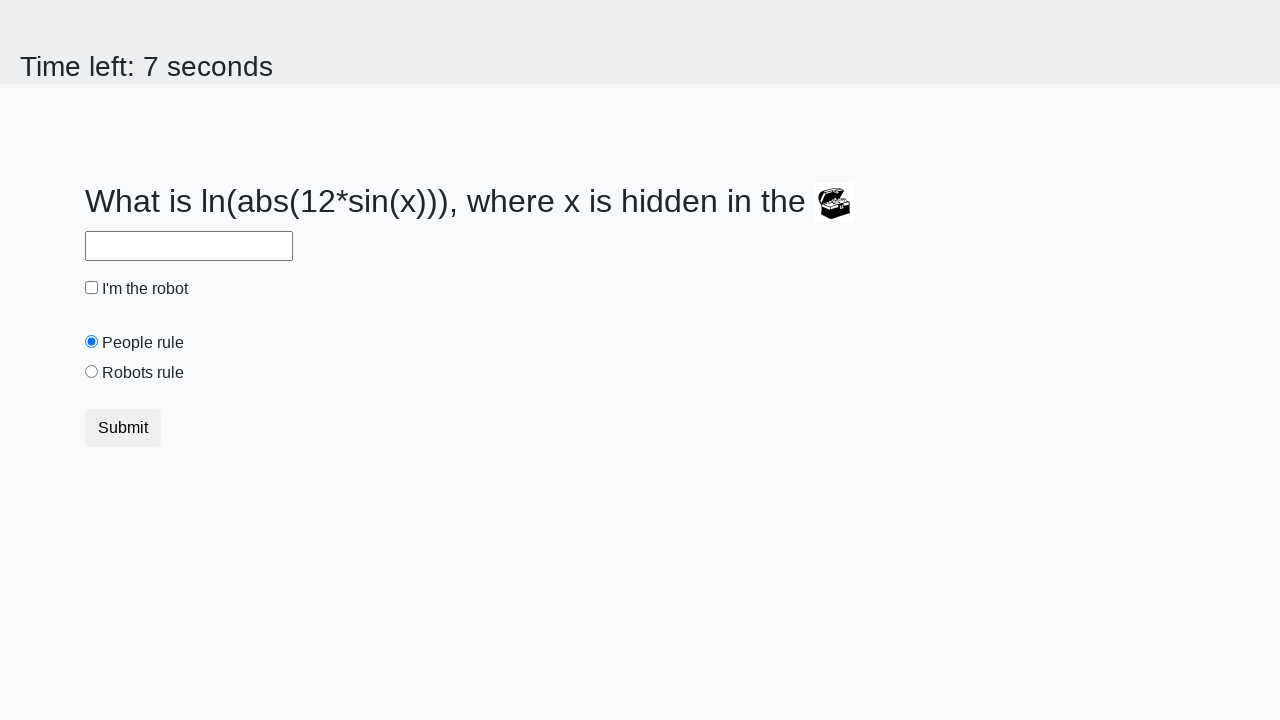

Located treasure element
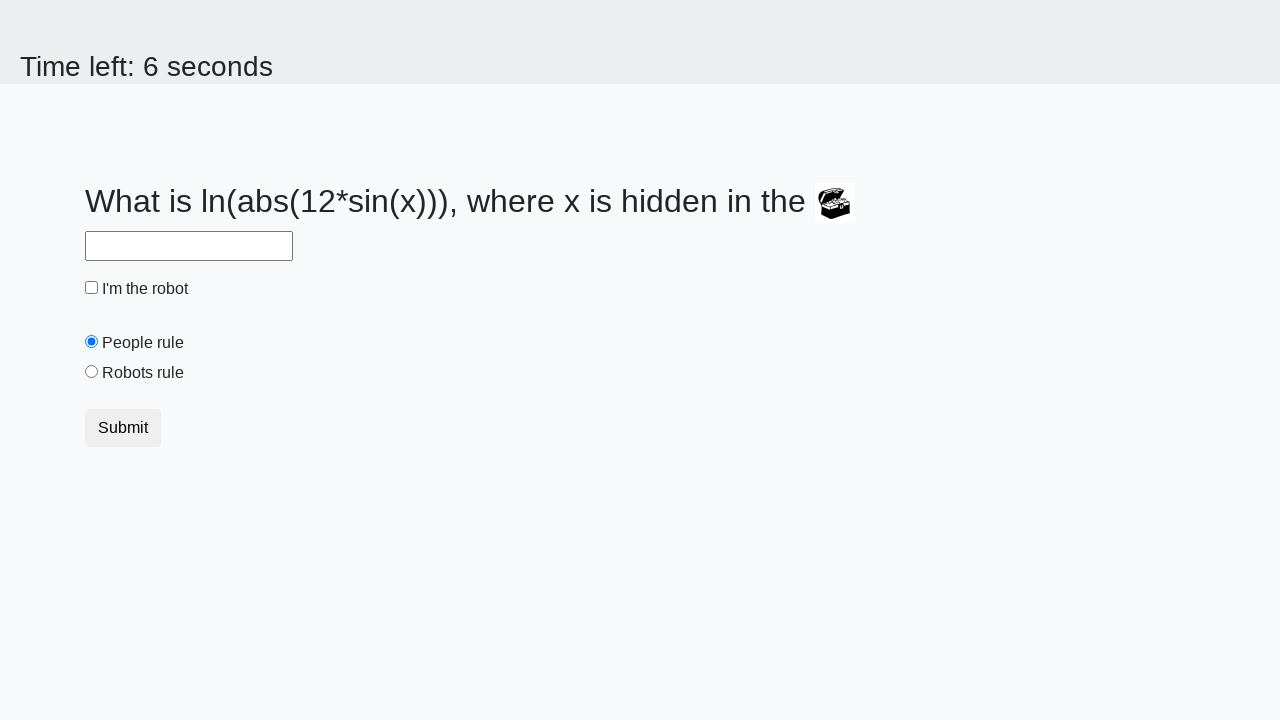

Extracted 'valuex' attribute from treasure element
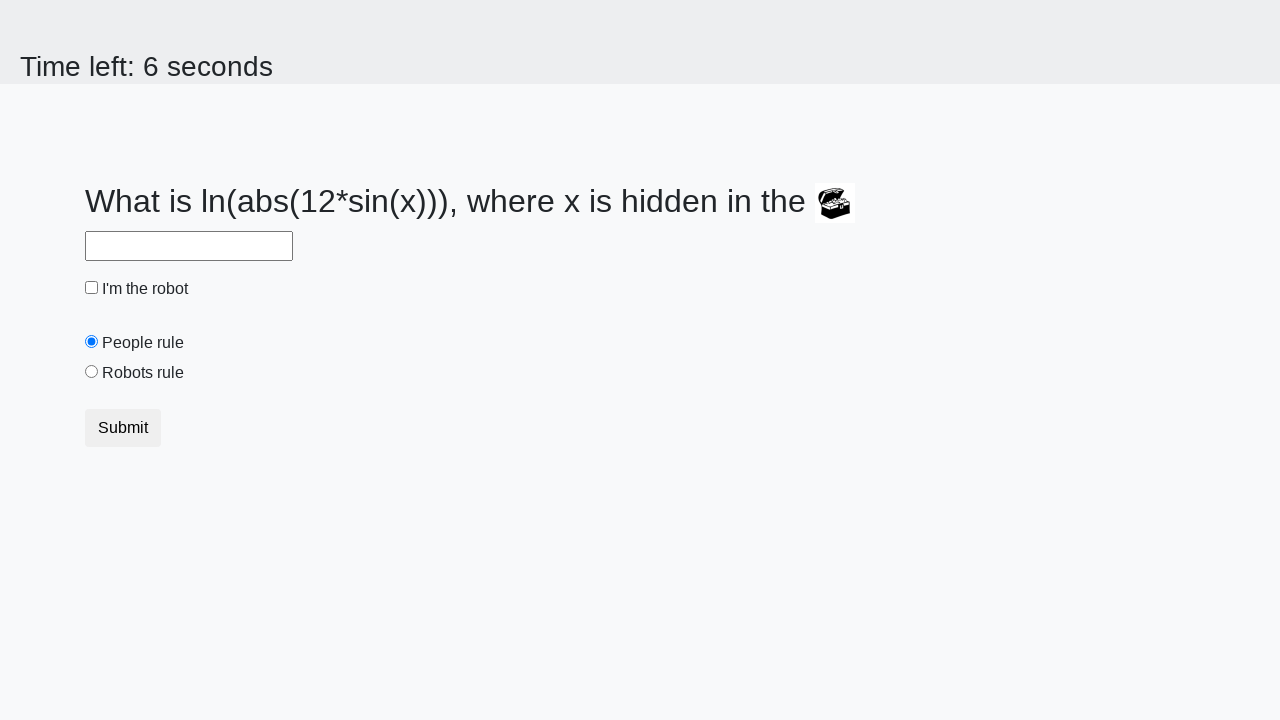

Calculated logarithmic formula result: 2.0944529513524976
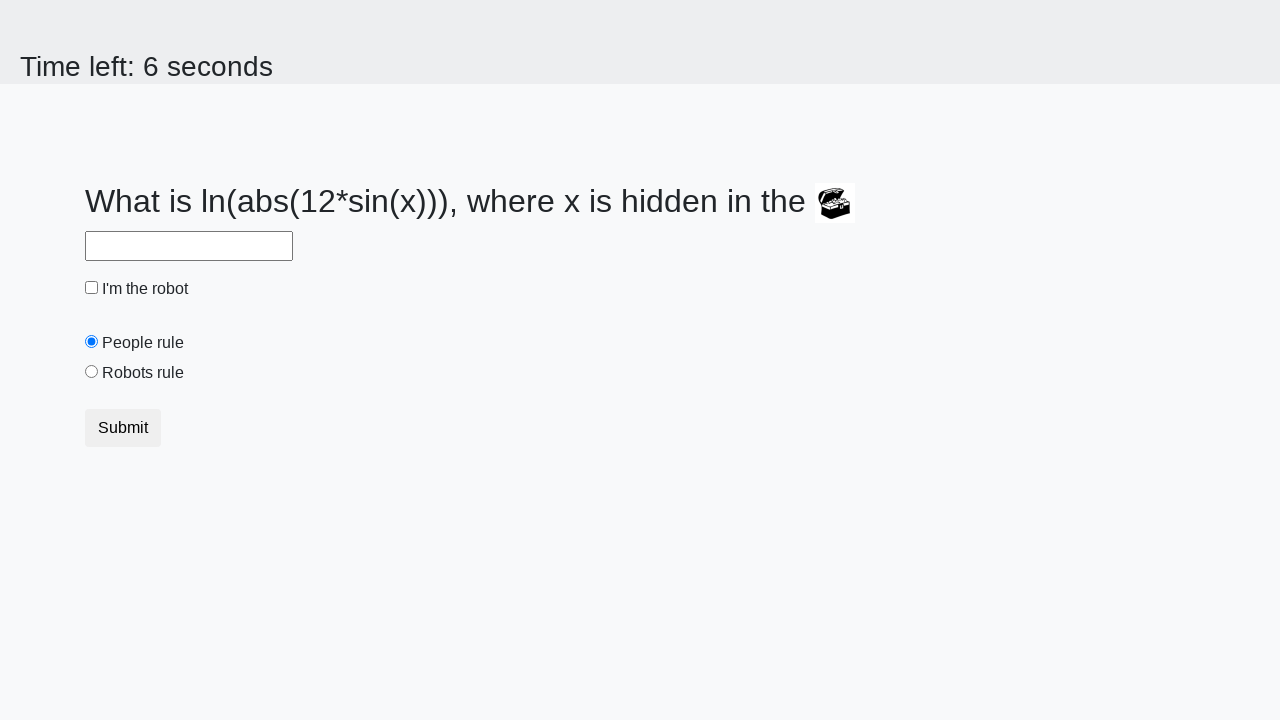

Filled answer field with calculated value on #answer
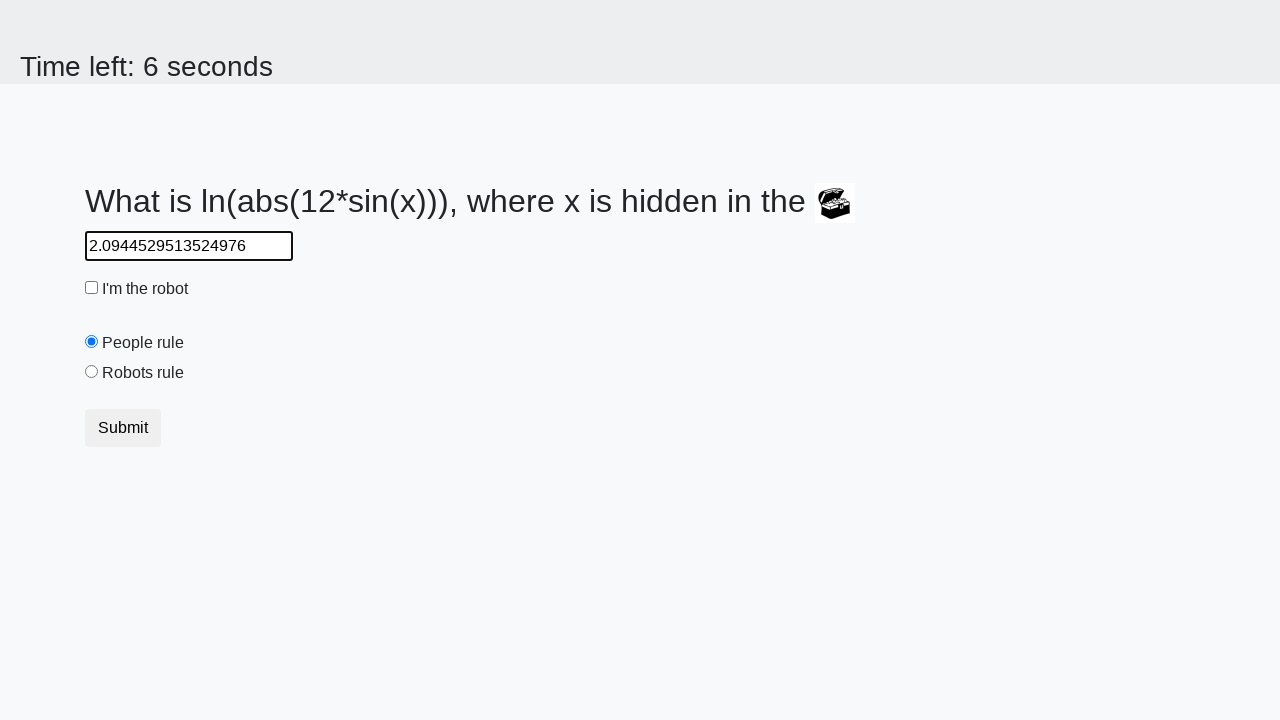

Checked the robot checkbox at (92, 288) on #robotCheckbox
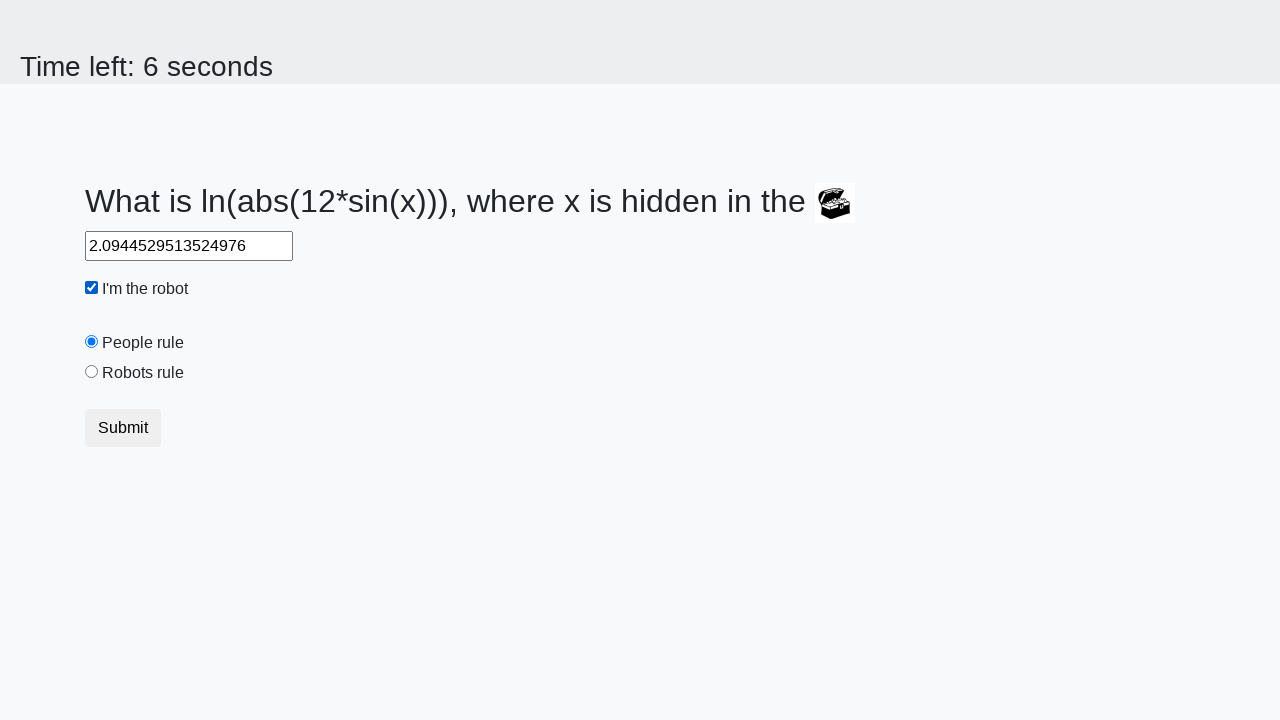

Checked the robots rule checkbox at (92, 372) on #robotsRule
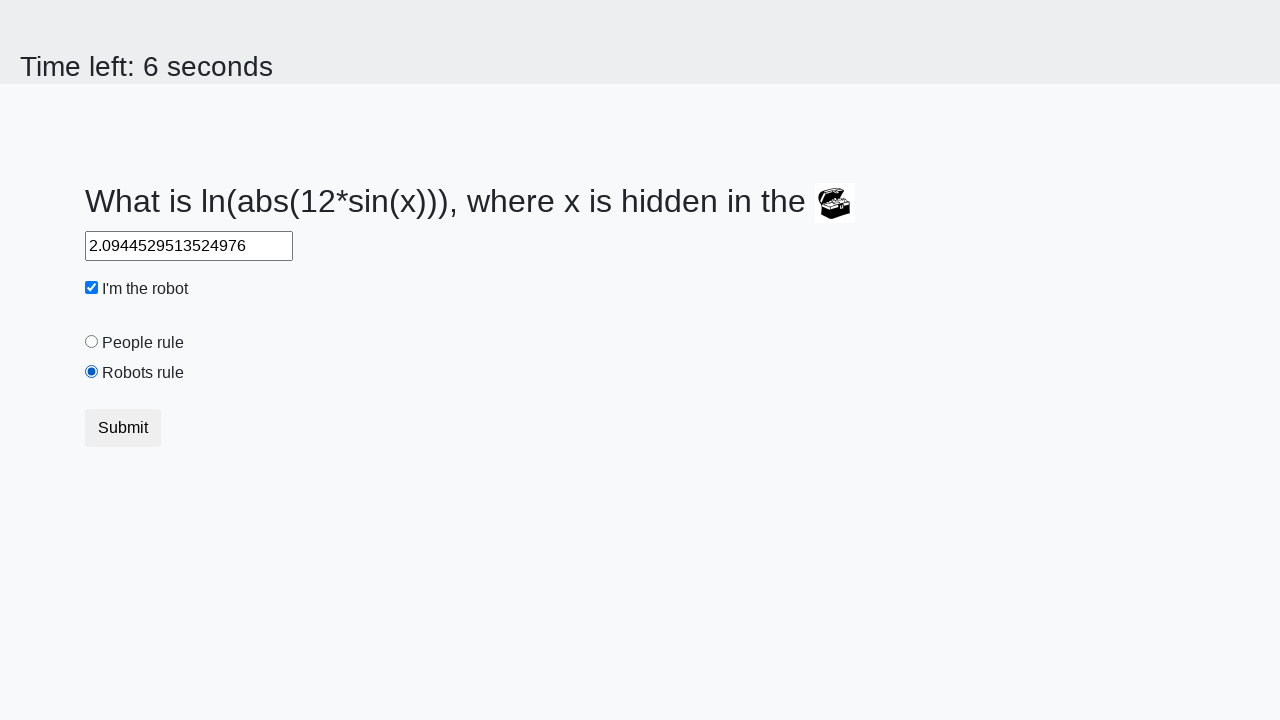

Clicked submit button to submit the form at (123, 428) on .btn.btn-default
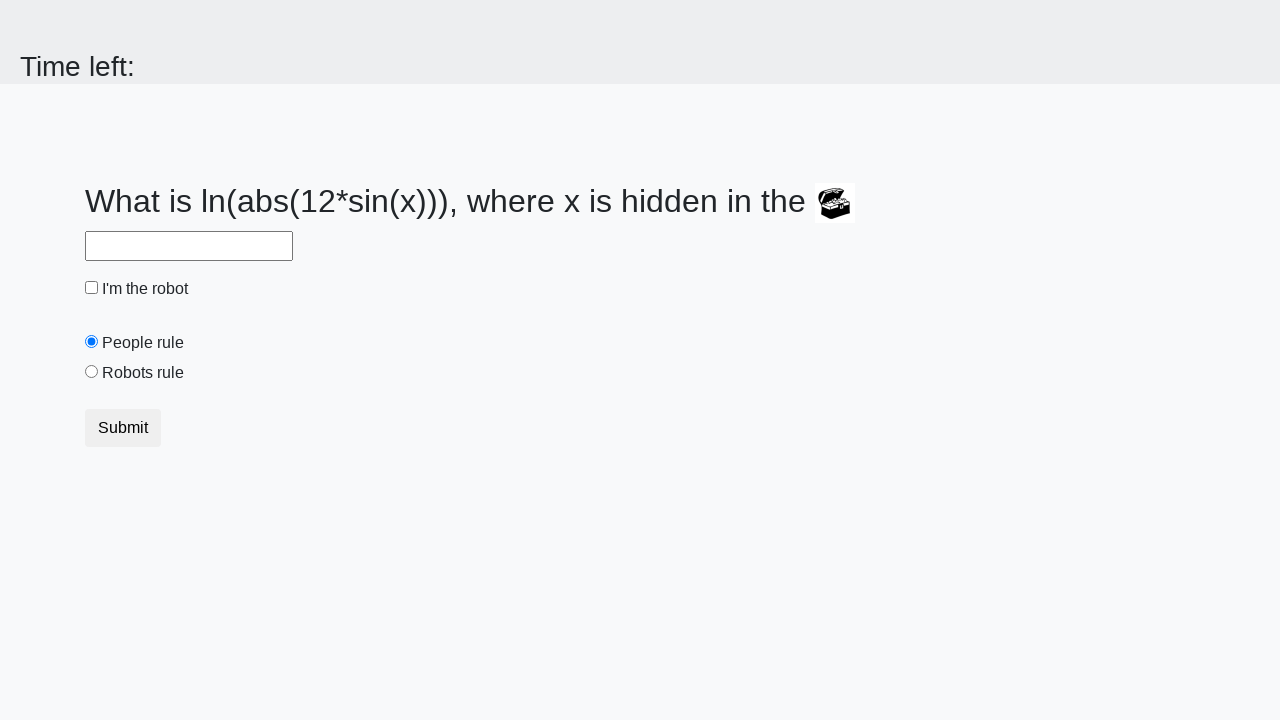

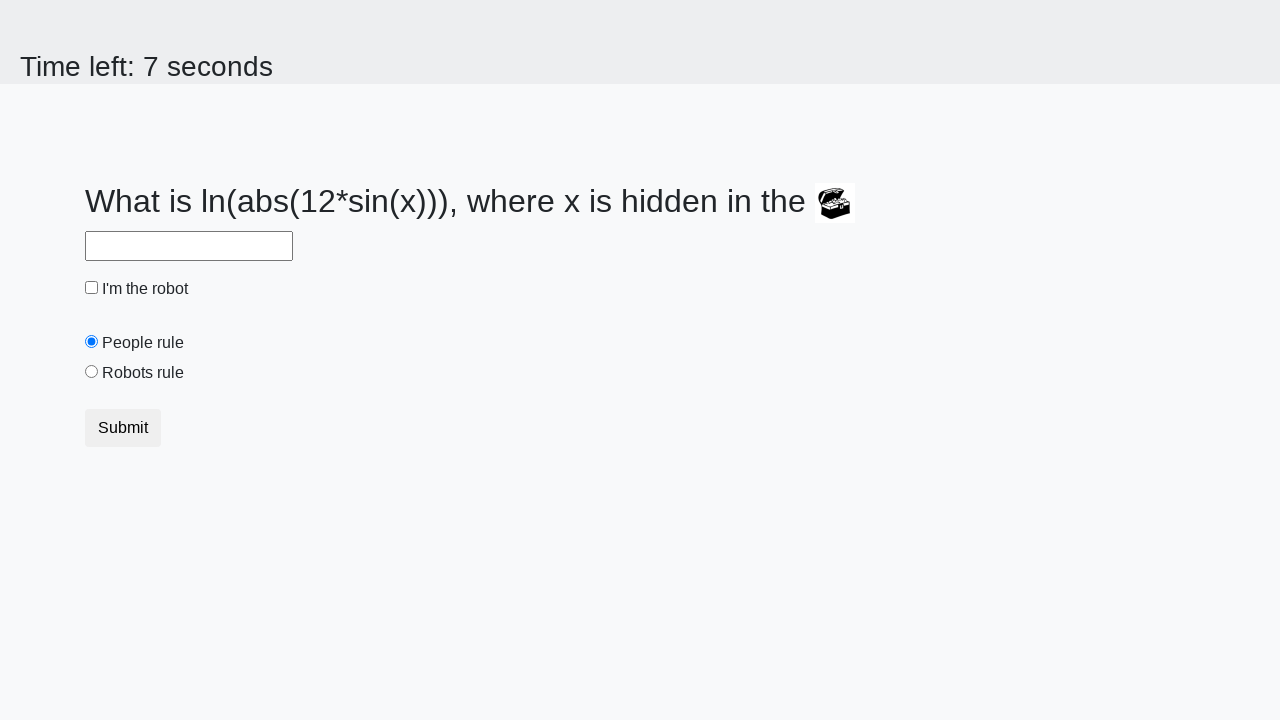